Tests the About Us page navigation by clicking the About Us link and verifying the page title displays correctly

Starting URL: https://parabank.parasoft.com/parabank/index.htm

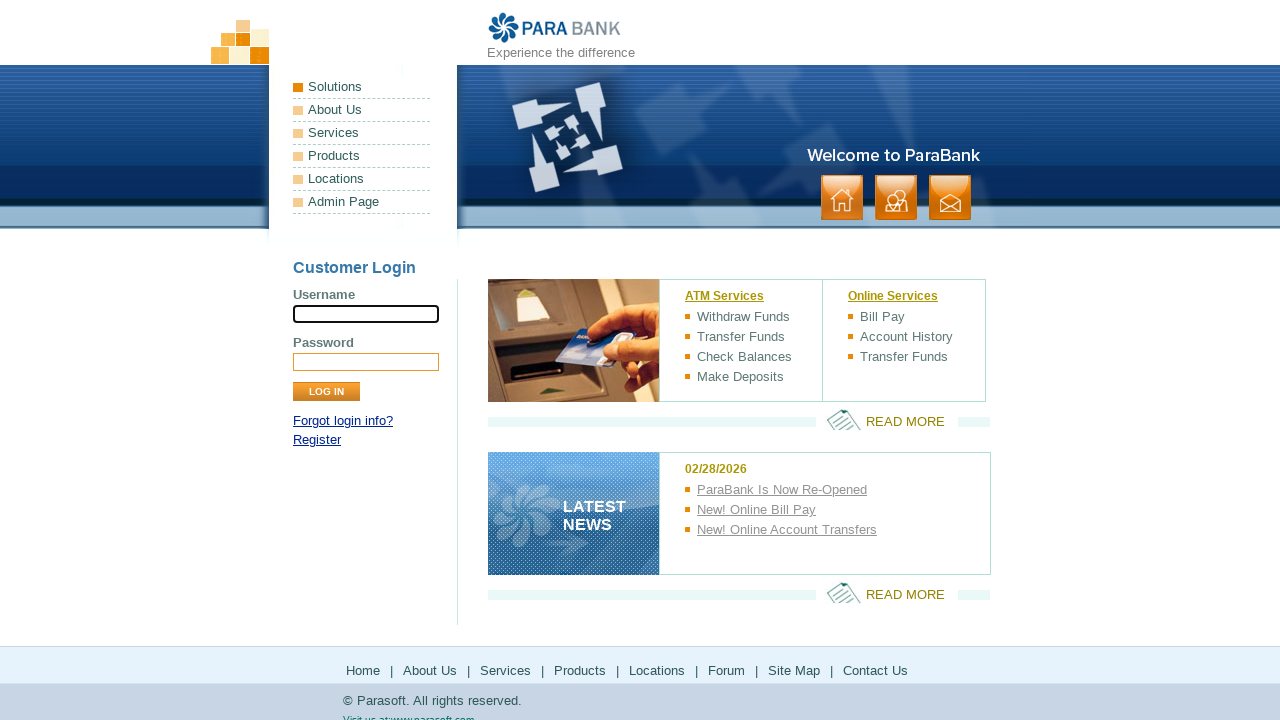

Clicked About Us link at (362, 110) on a:has-text('About Us')
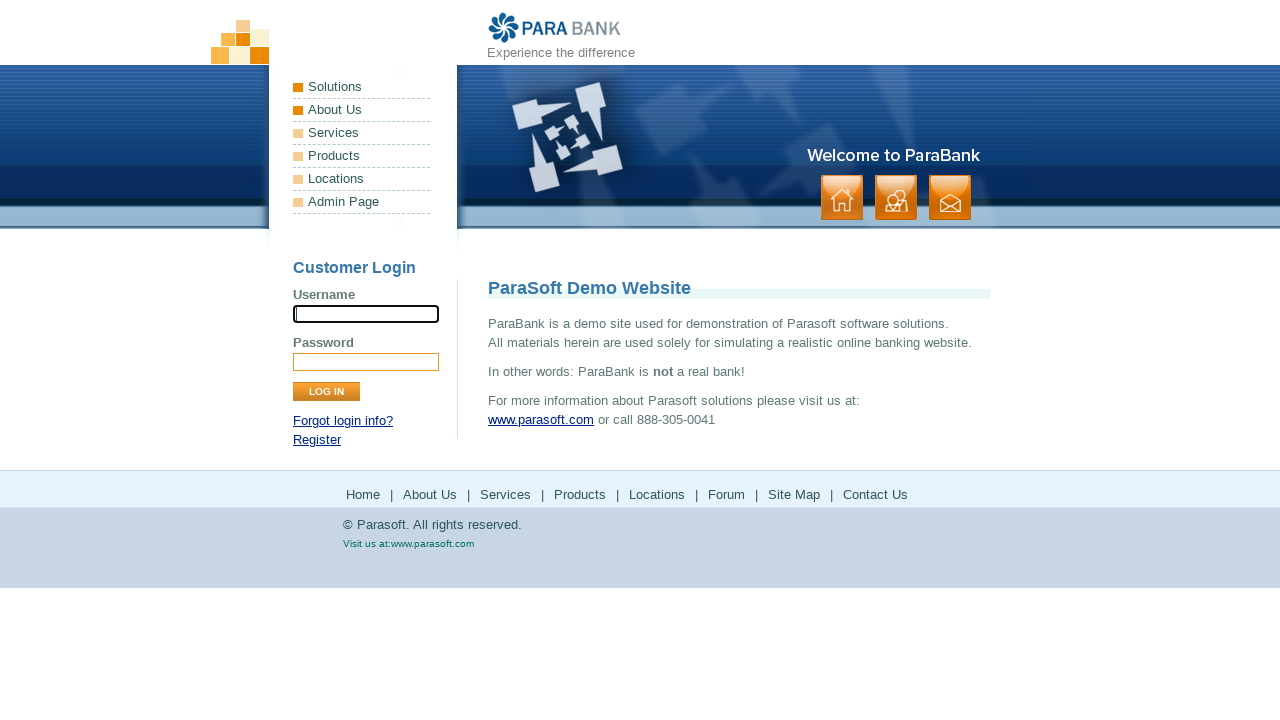

About Us page loaded and title element appeared
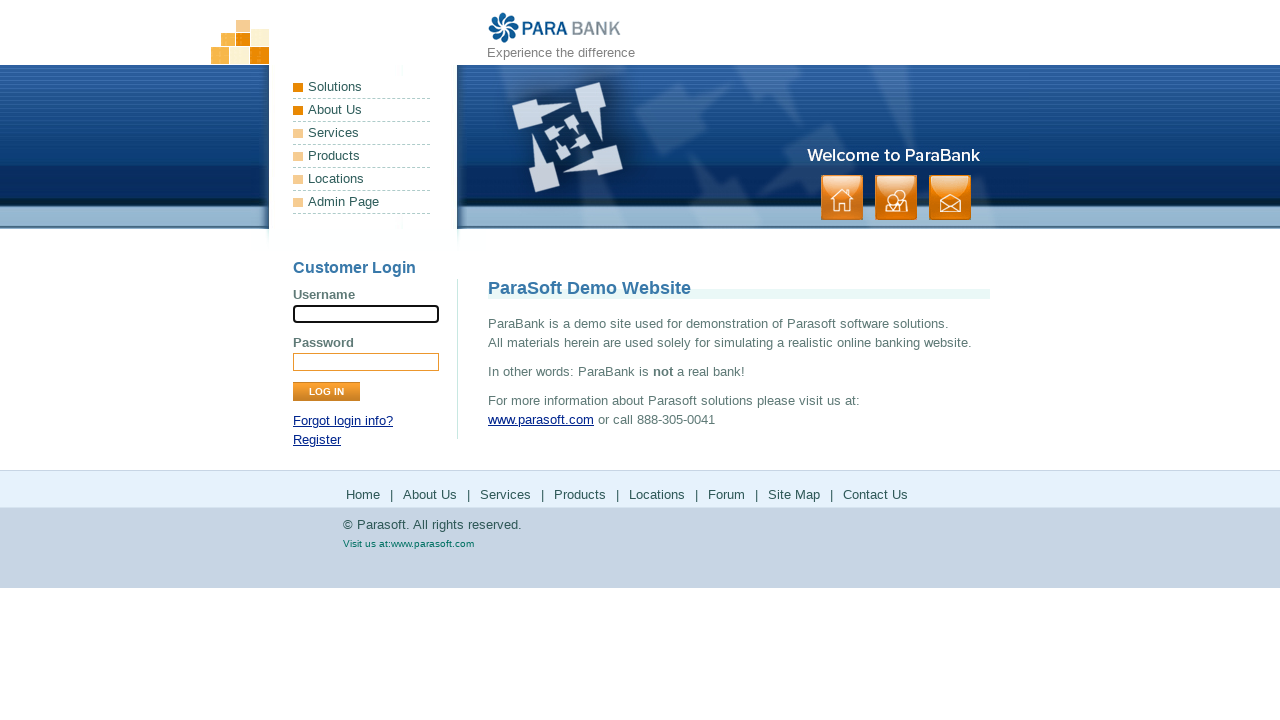

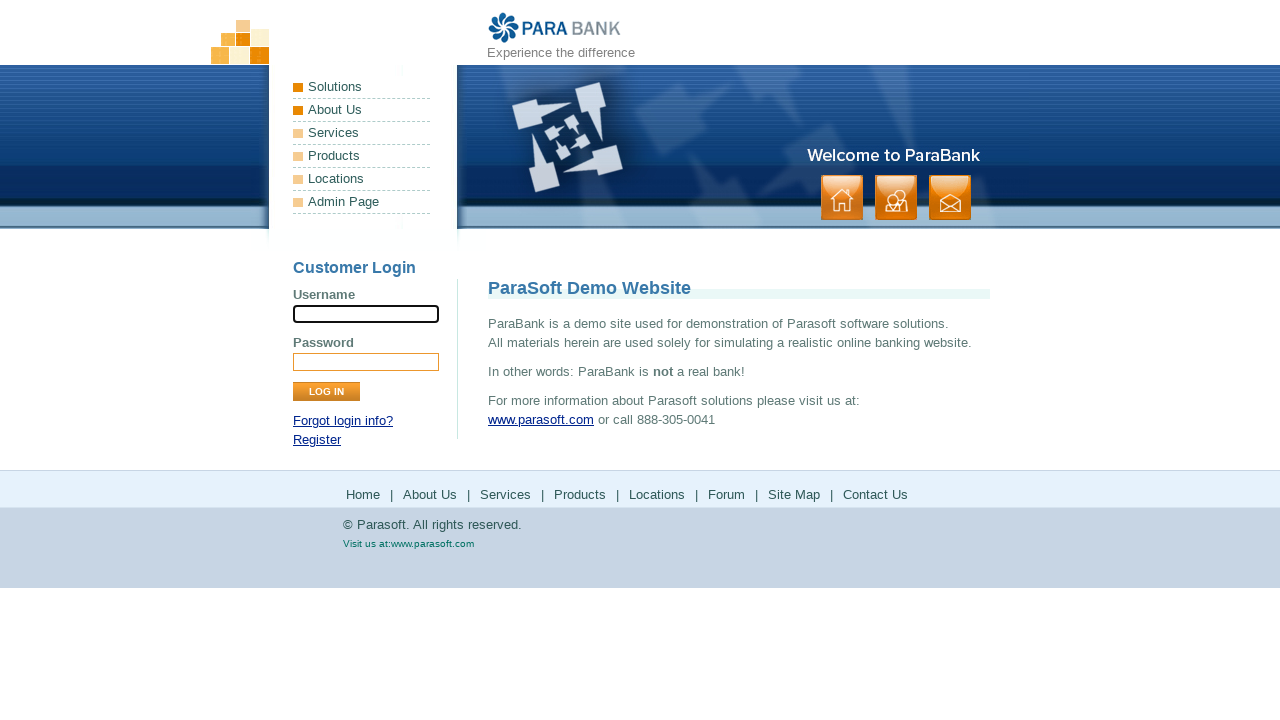